Tests search functionality by searching for "замша" (suede) and verifying search results are displayed

Starting URL: https://tkani-feya.ru/

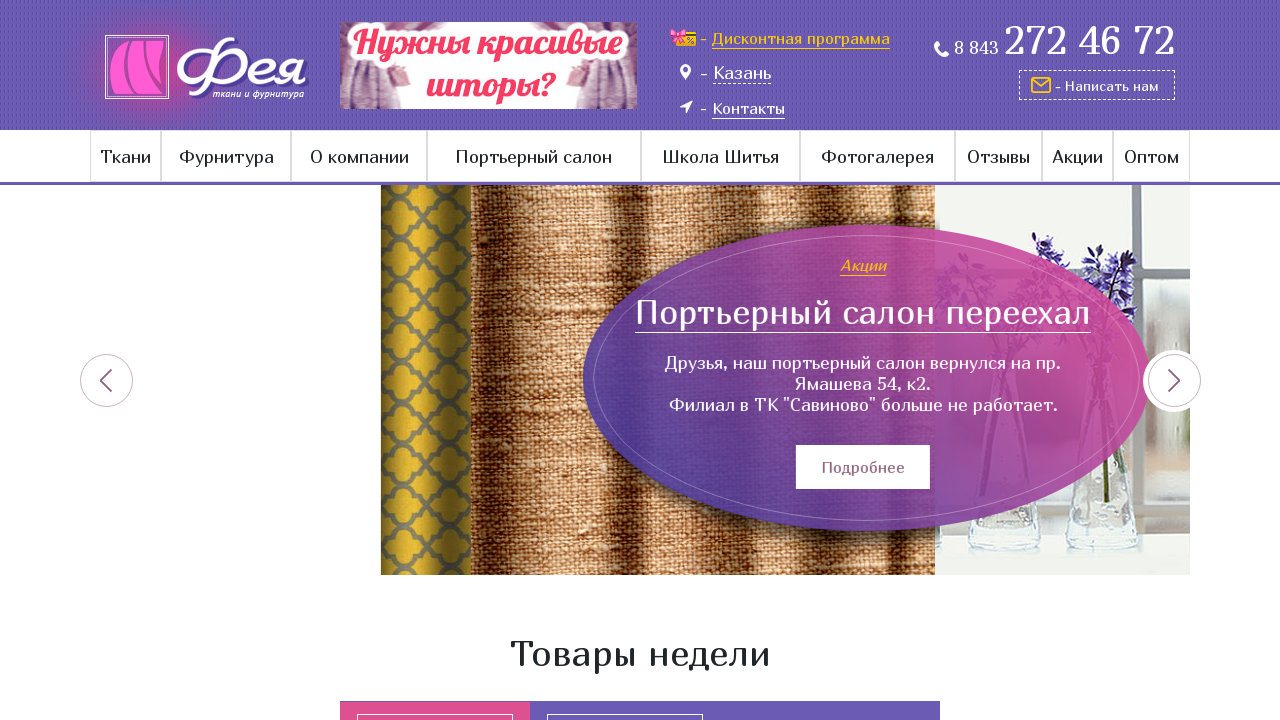

Main page loaded - search bar is visible
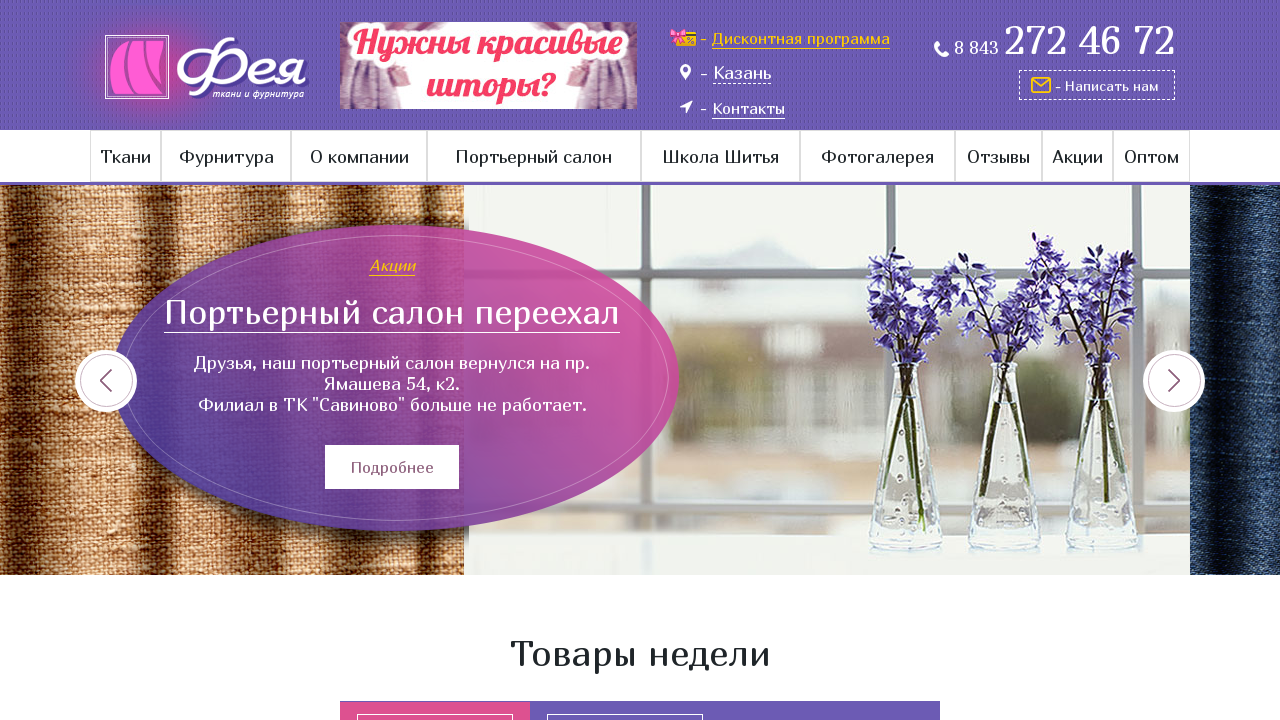

Filled search field with 'замша' (suede) on .search-wrap input[type='text']
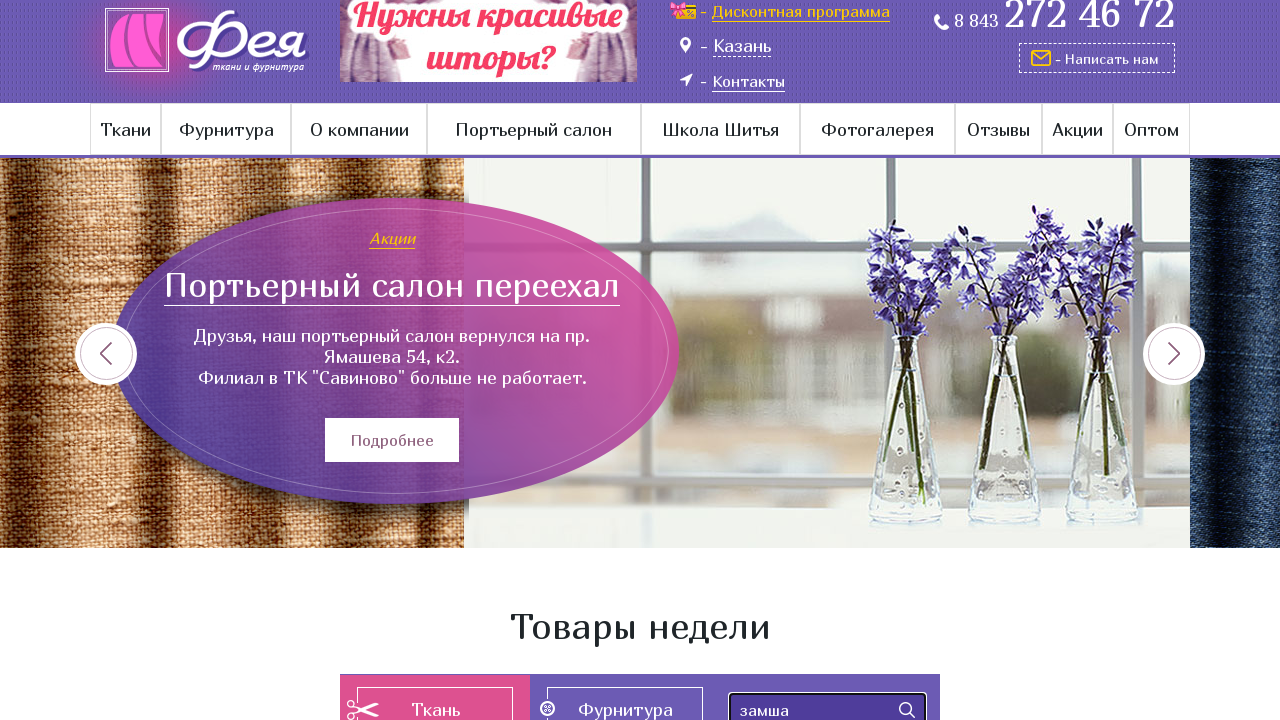

Clicked search submit button at (907, 710) on .search-wrap input[type='submit']
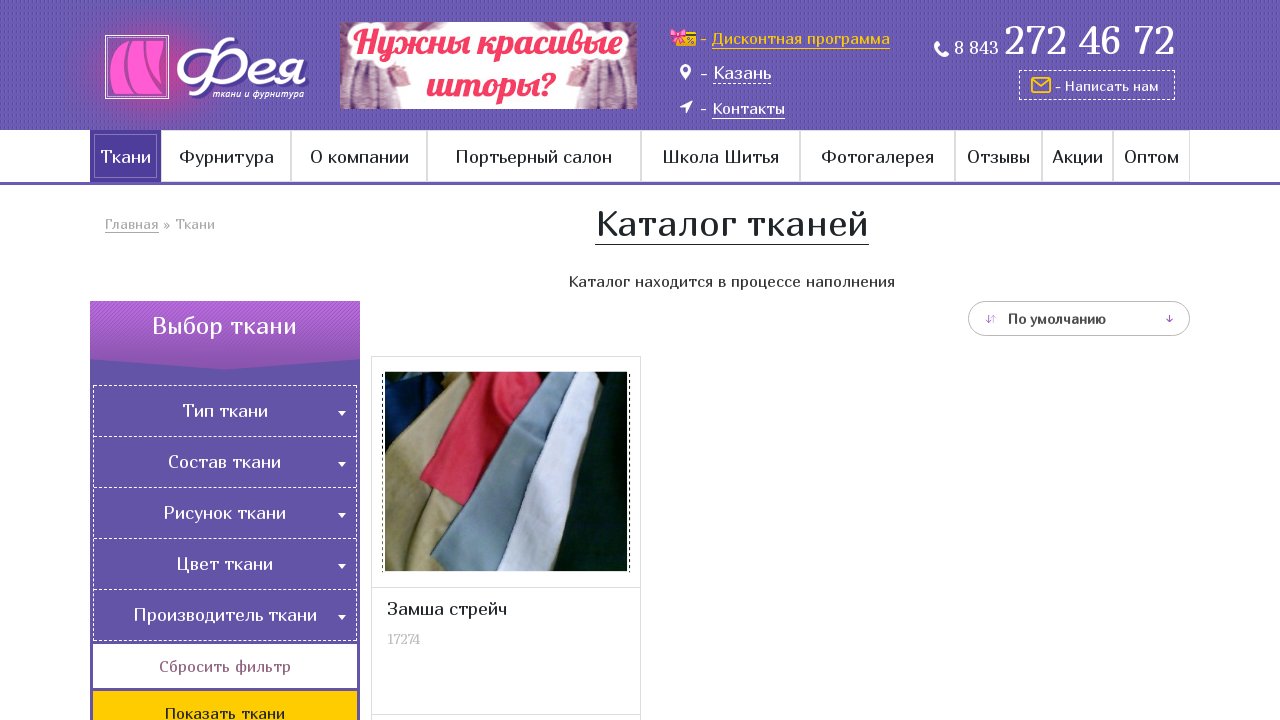

Search results loaded and displayed
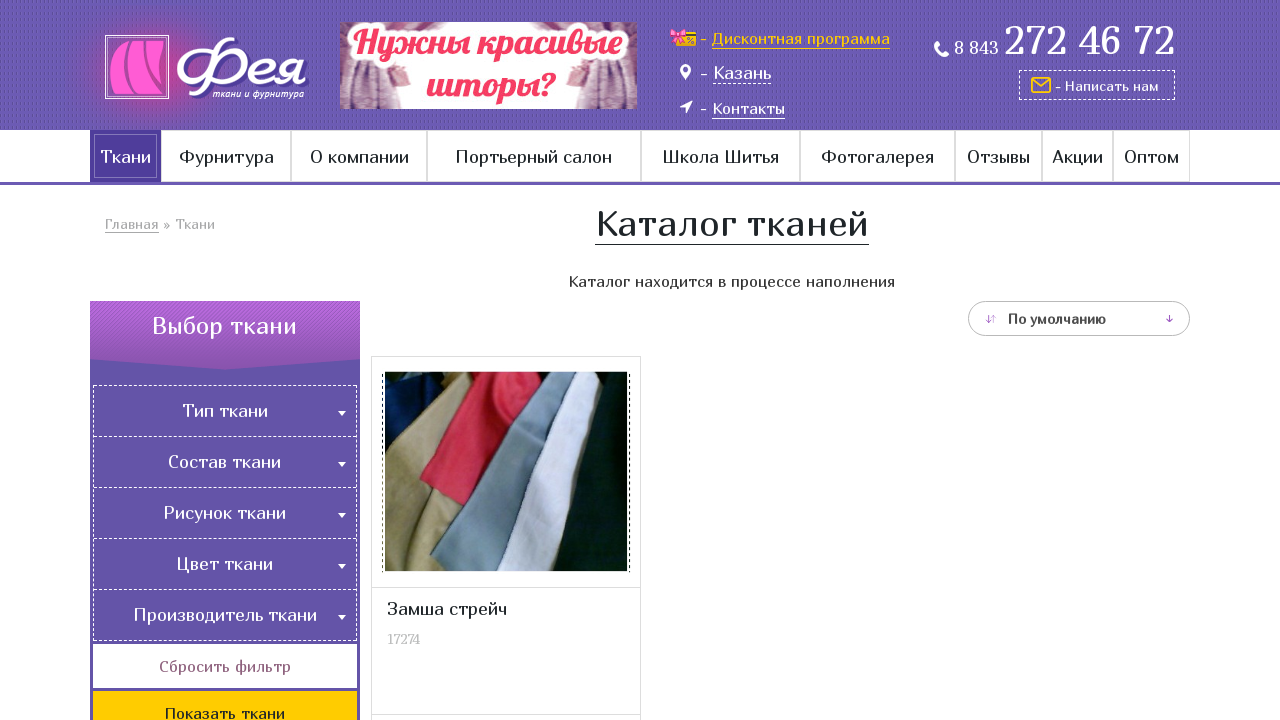

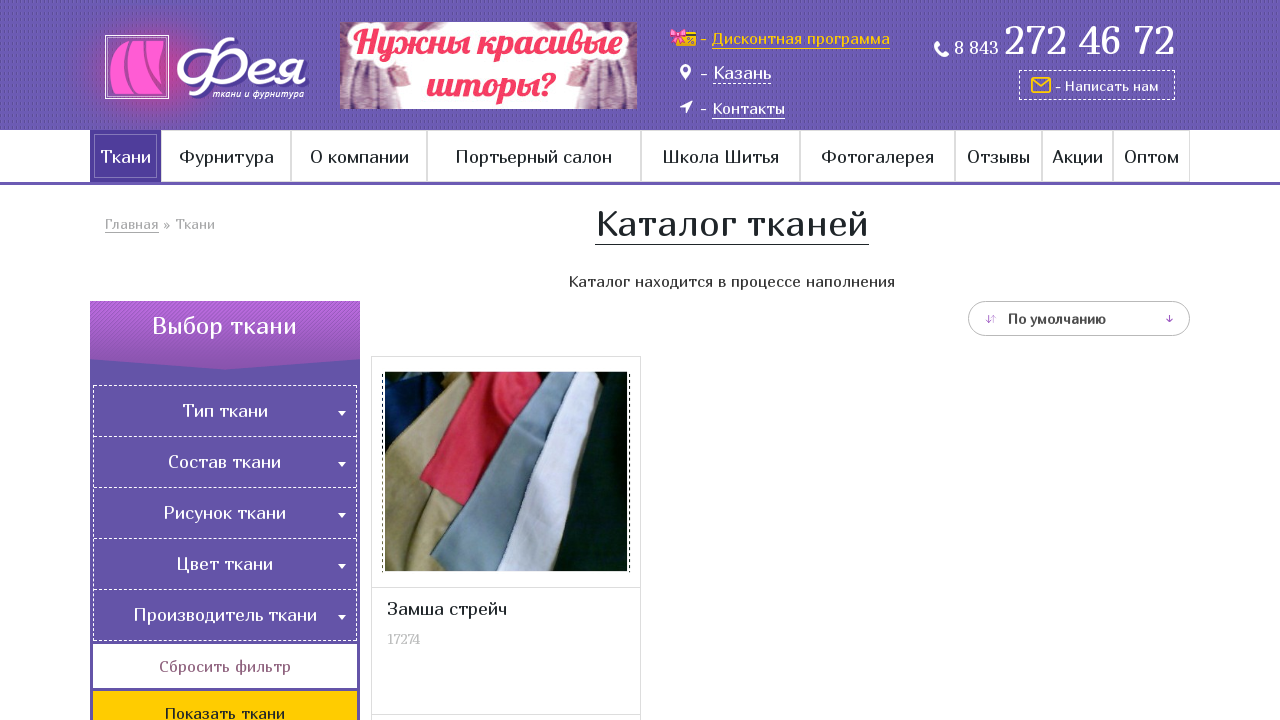